Tests that invalid email format is not accepted in the fan registration form

Starting URL: https://davi-vert.vercel.app/index.html

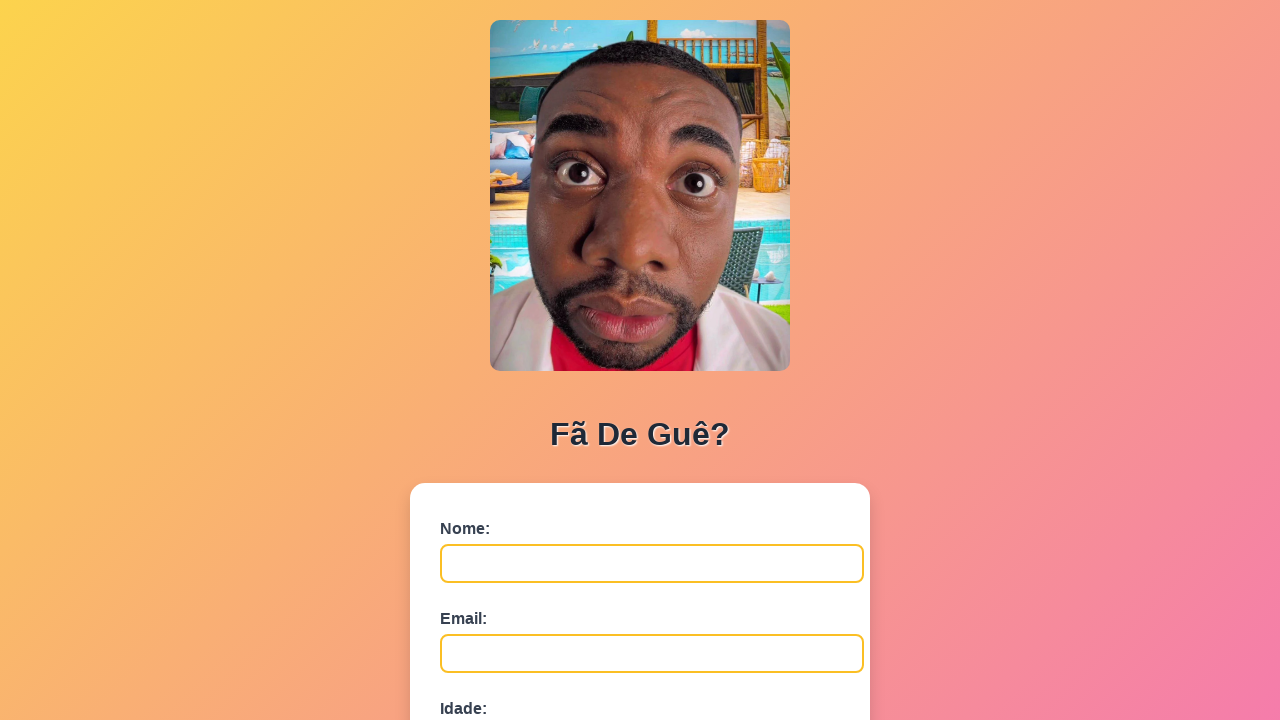

Filled name field with 'Ana Costa' on #nome
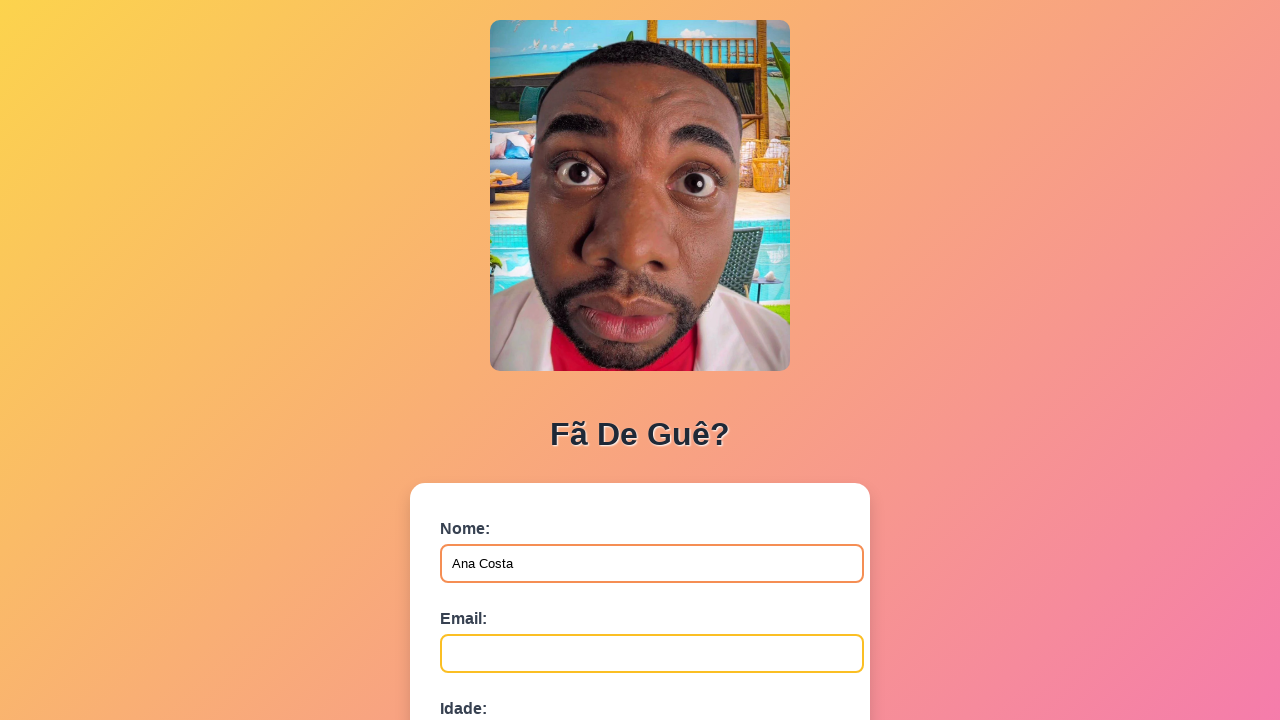

Filled email field with invalid format 'emailinvalido' on #email
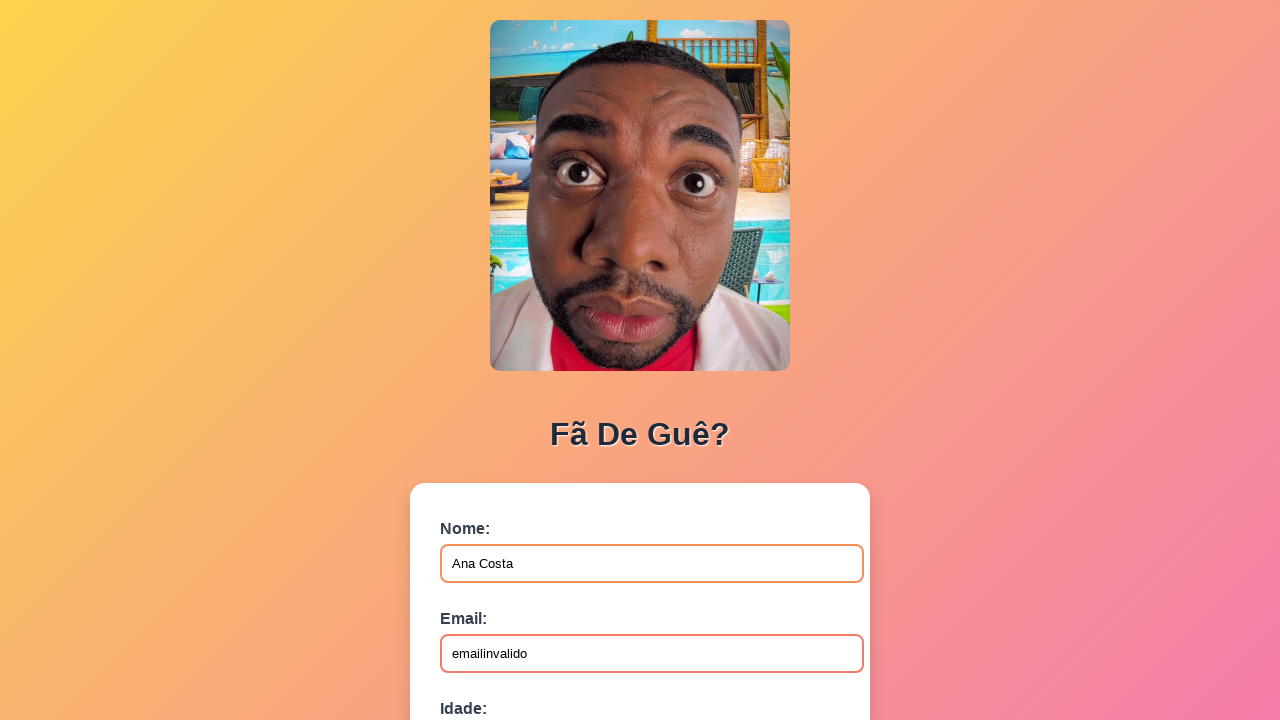

Filled age field with '30' on #idade
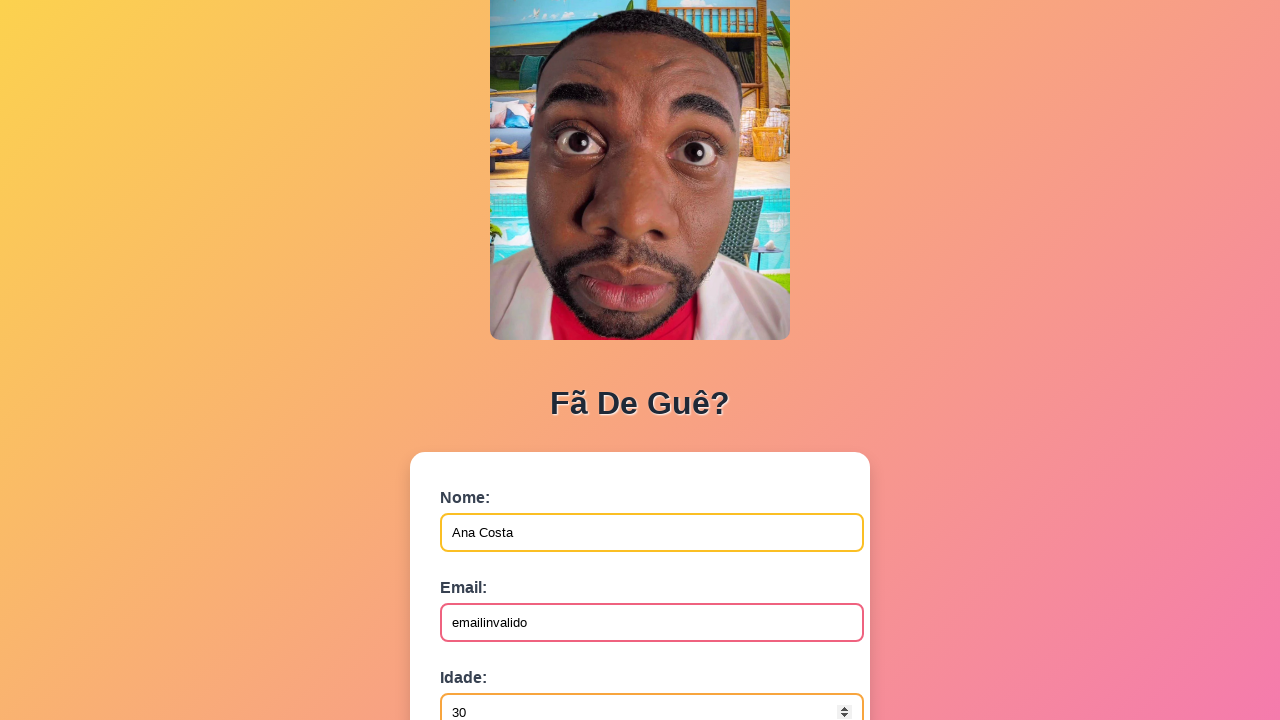

Clicked submit button to submit fan registration form at (490, 569) on button[type='submit']
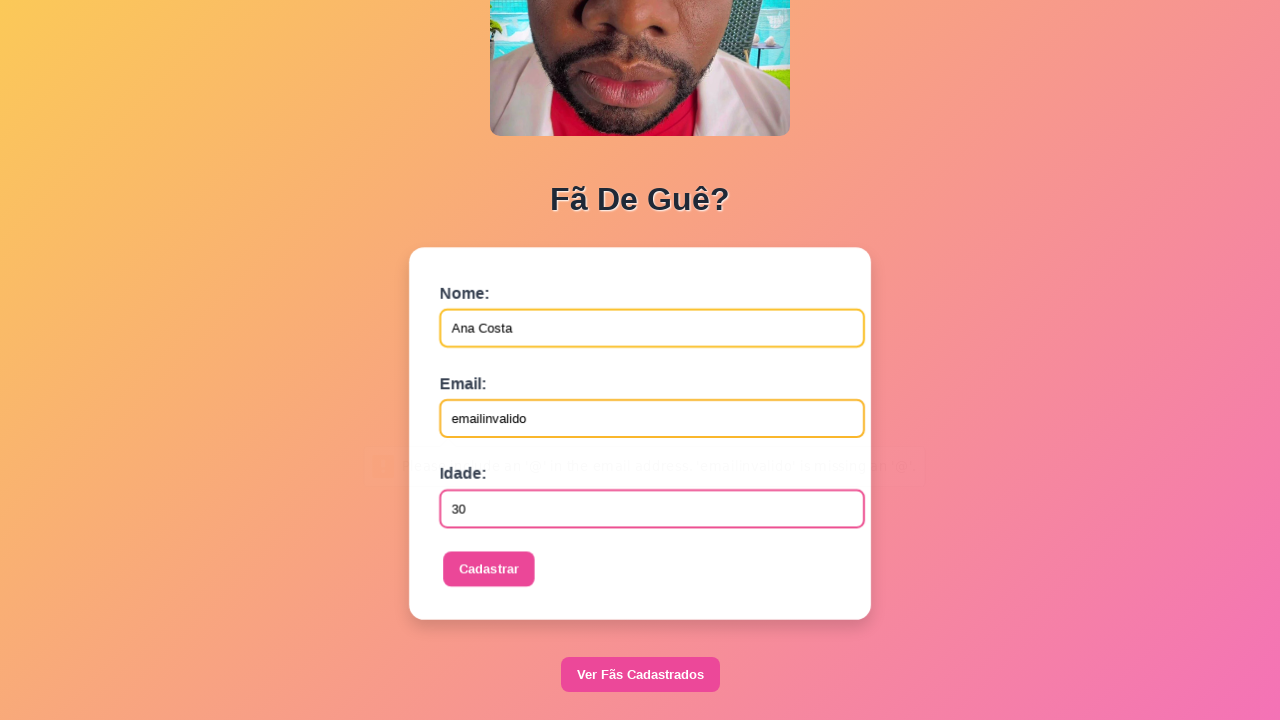

Set up dialog handler to accept any alerts
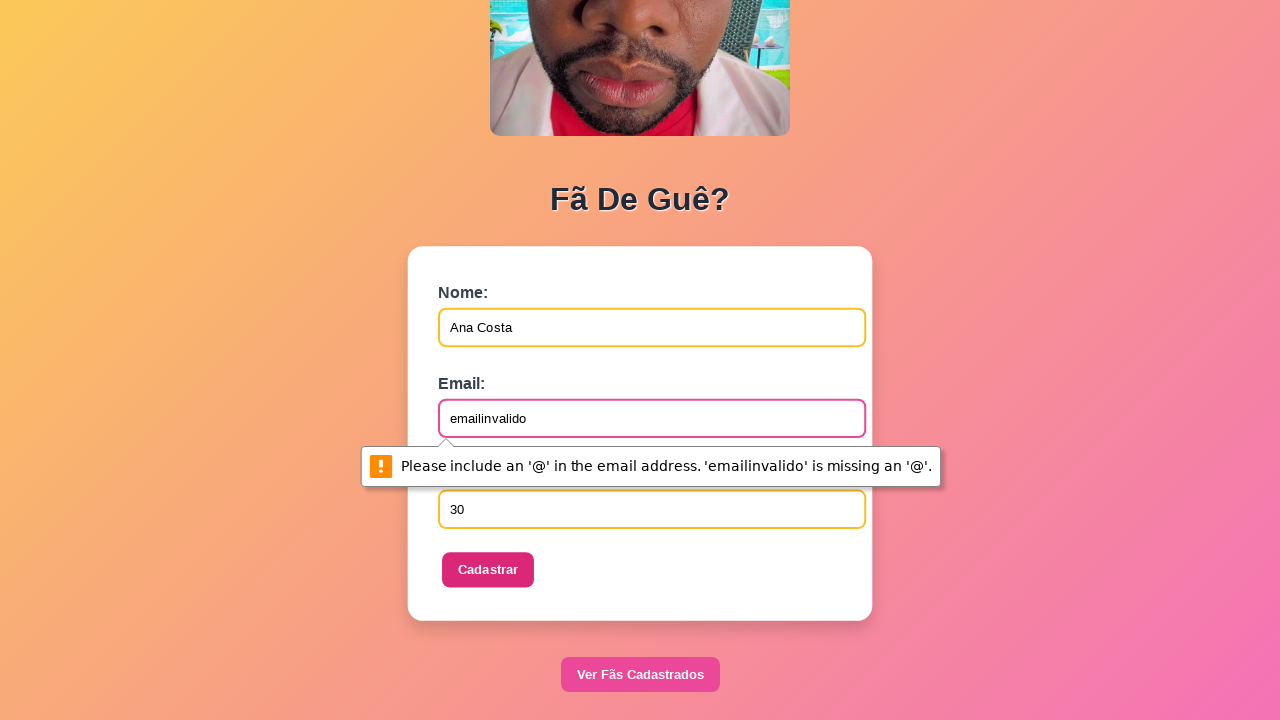

Waited 1 second for form validation response
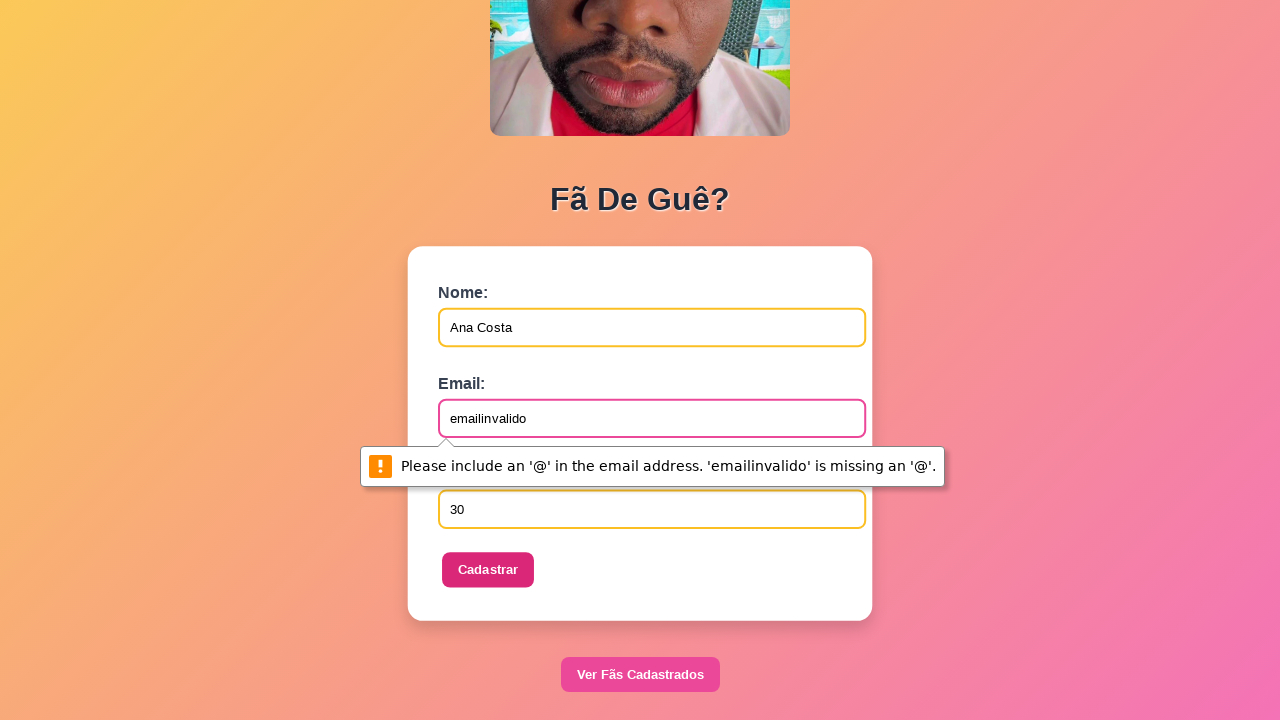

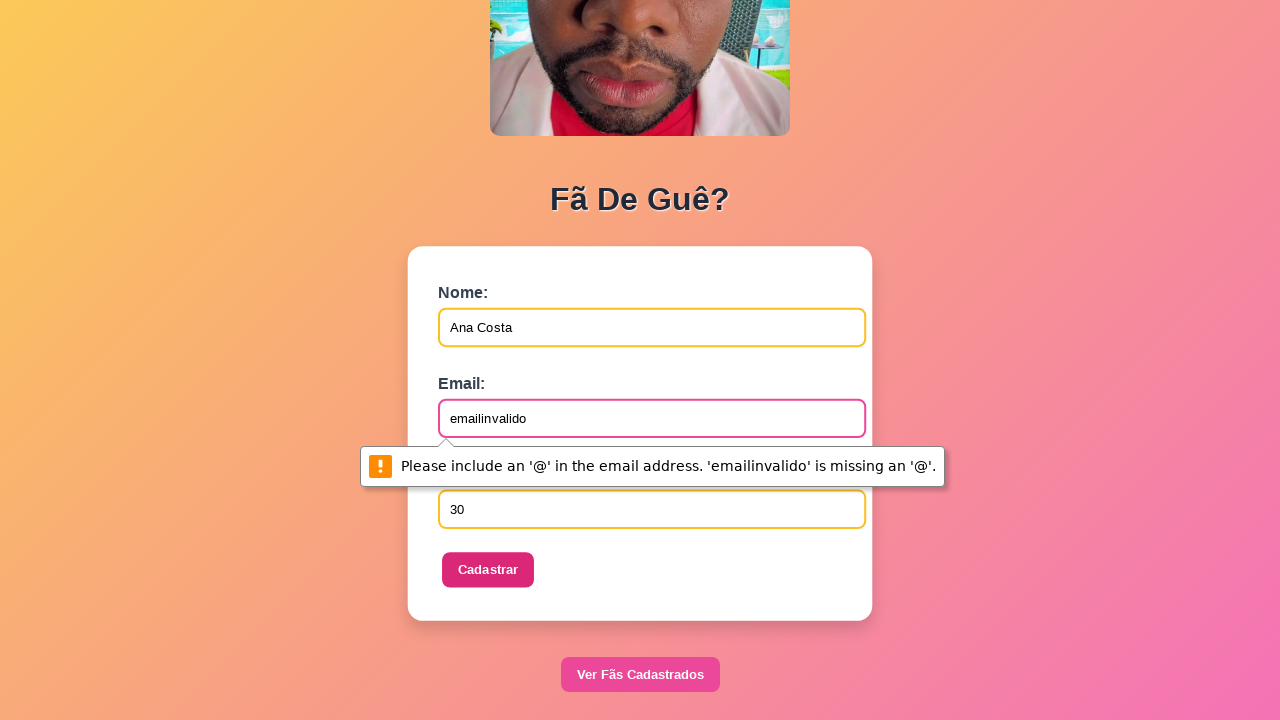